Tests JavaScript alert handling on W3Schools by clicking a button that triggers an alert and then accepting the alert dialog

Starting URL: https://www.w3schools.com/js/tryit.asp?filename=tryjs_alert

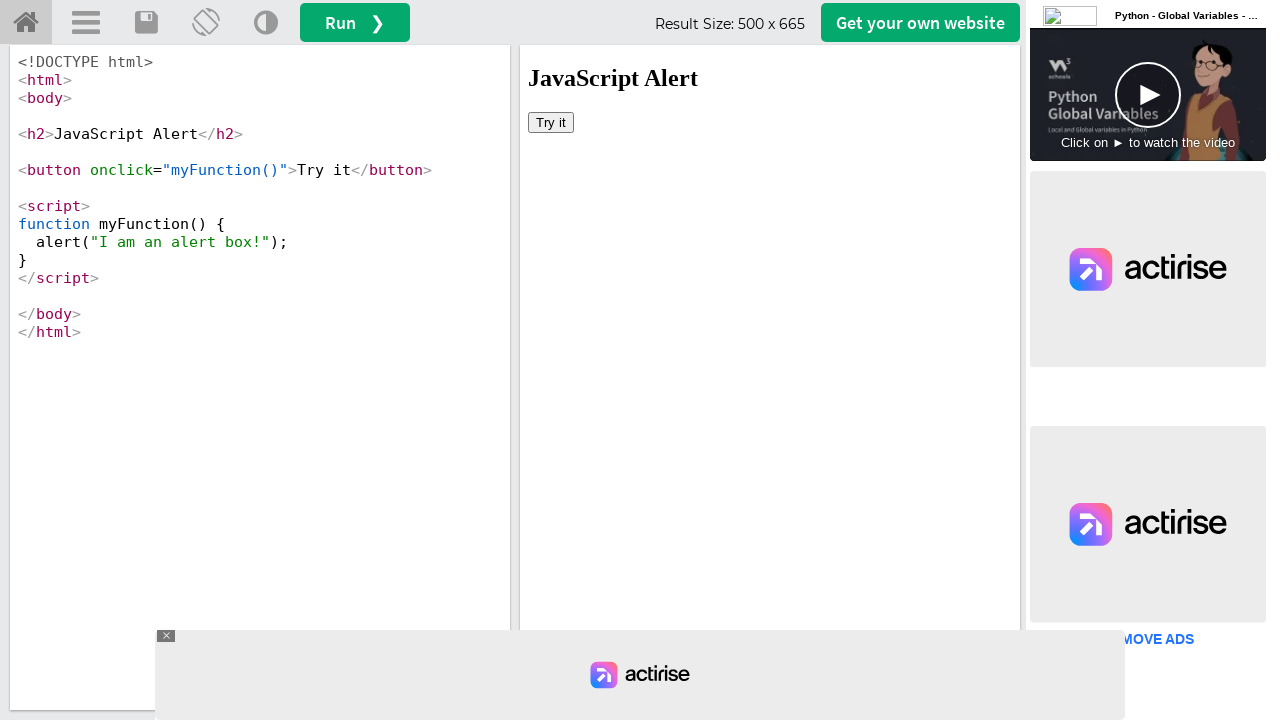

Located iframe containing the alert button
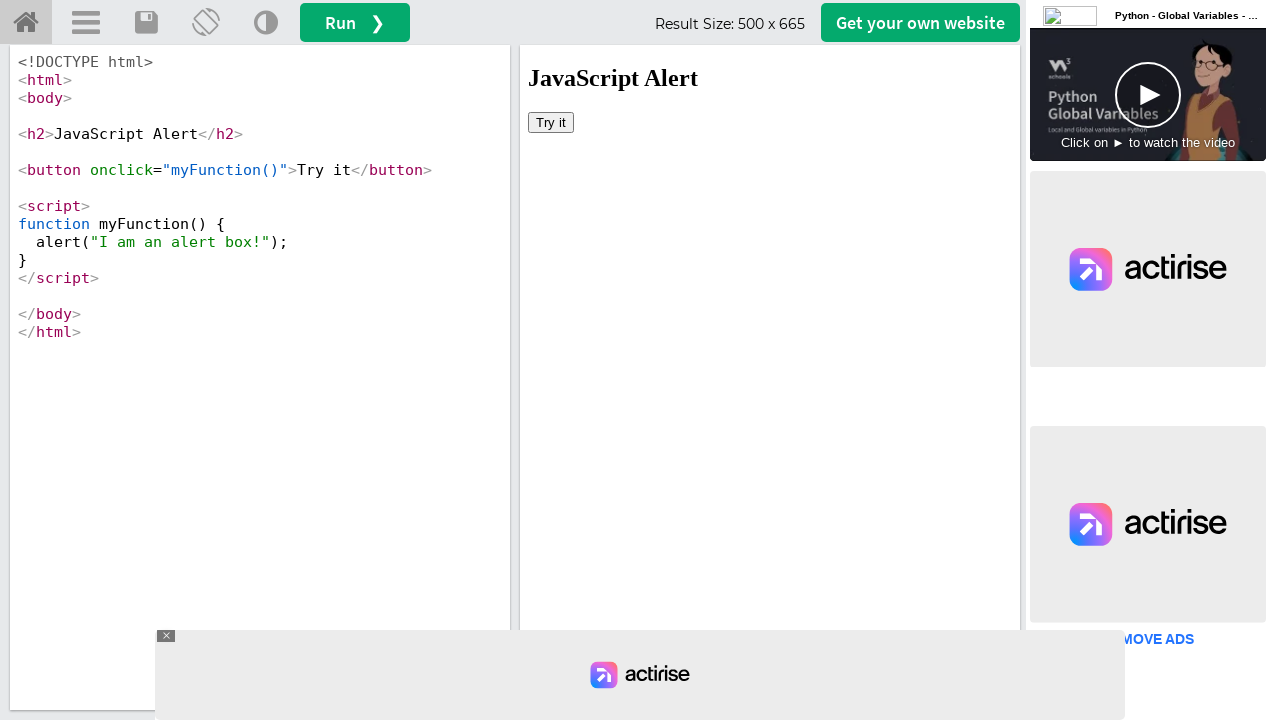

Clicked button to trigger JavaScript alert at (551, 122) on #iframeResult >> internal:control=enter-frame >> xpath=/html/body/button
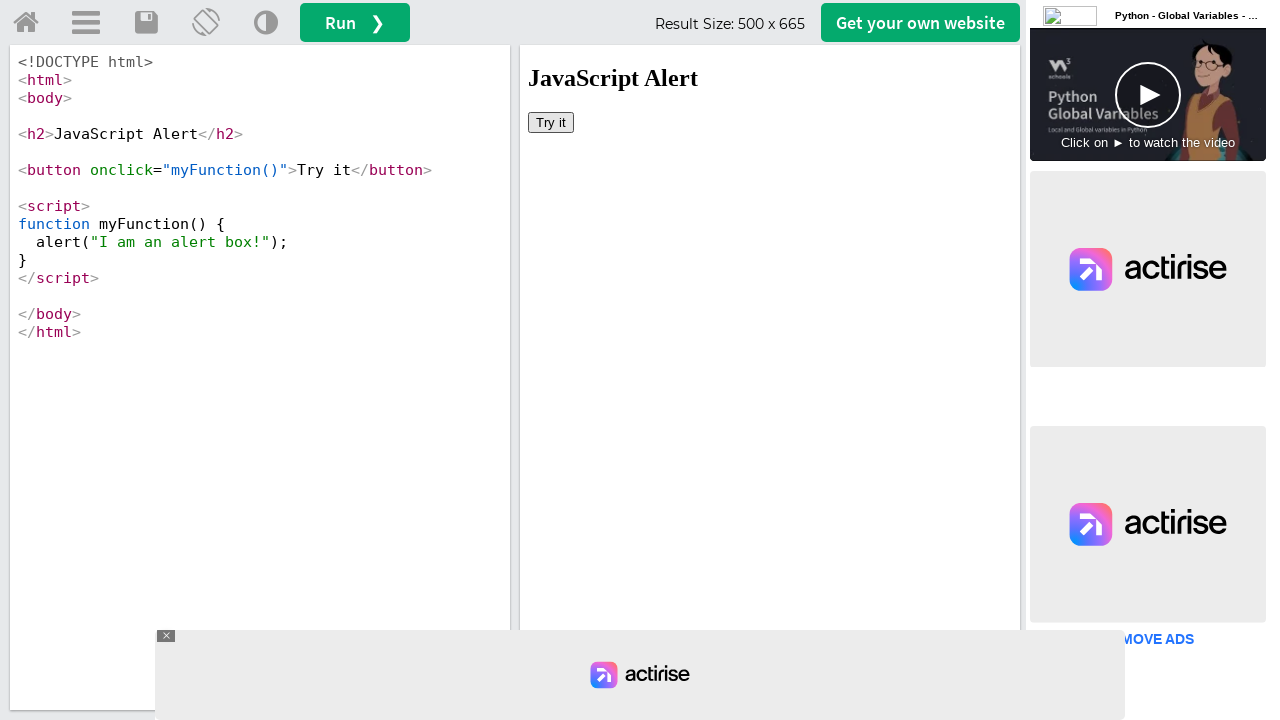

Set up dialog handler to accept alert
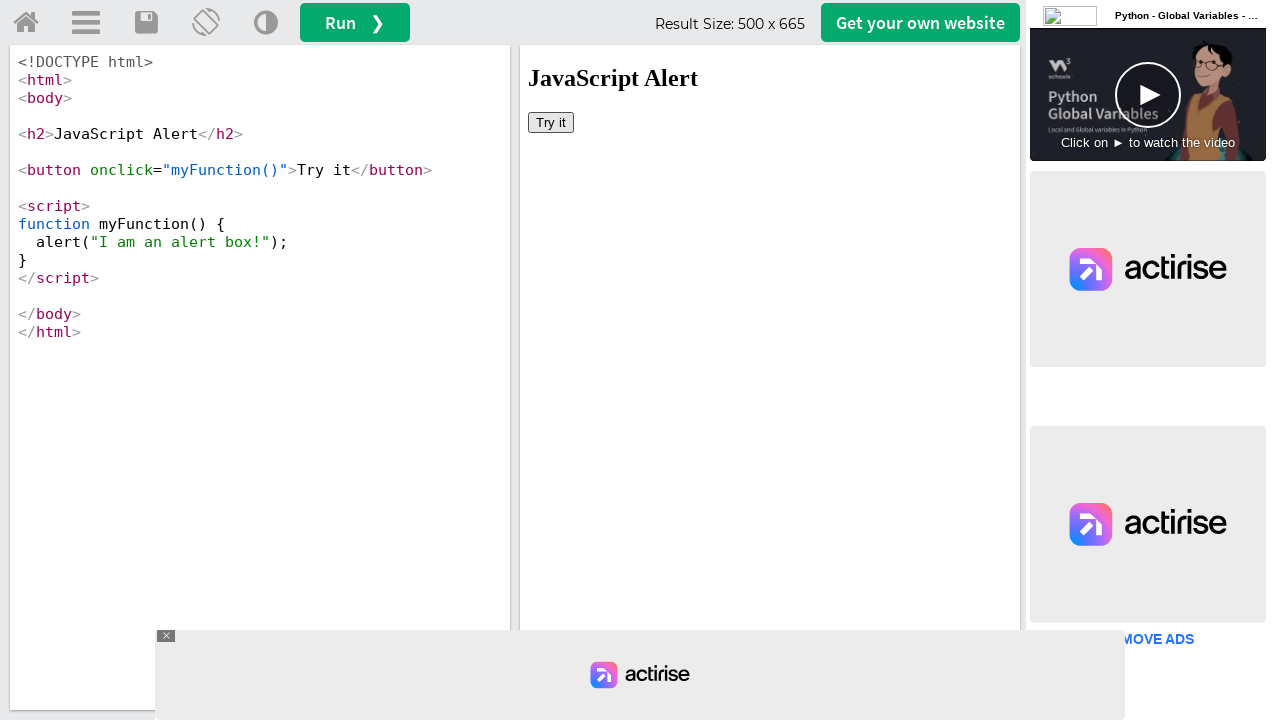

Waited for page to process alert dismissal
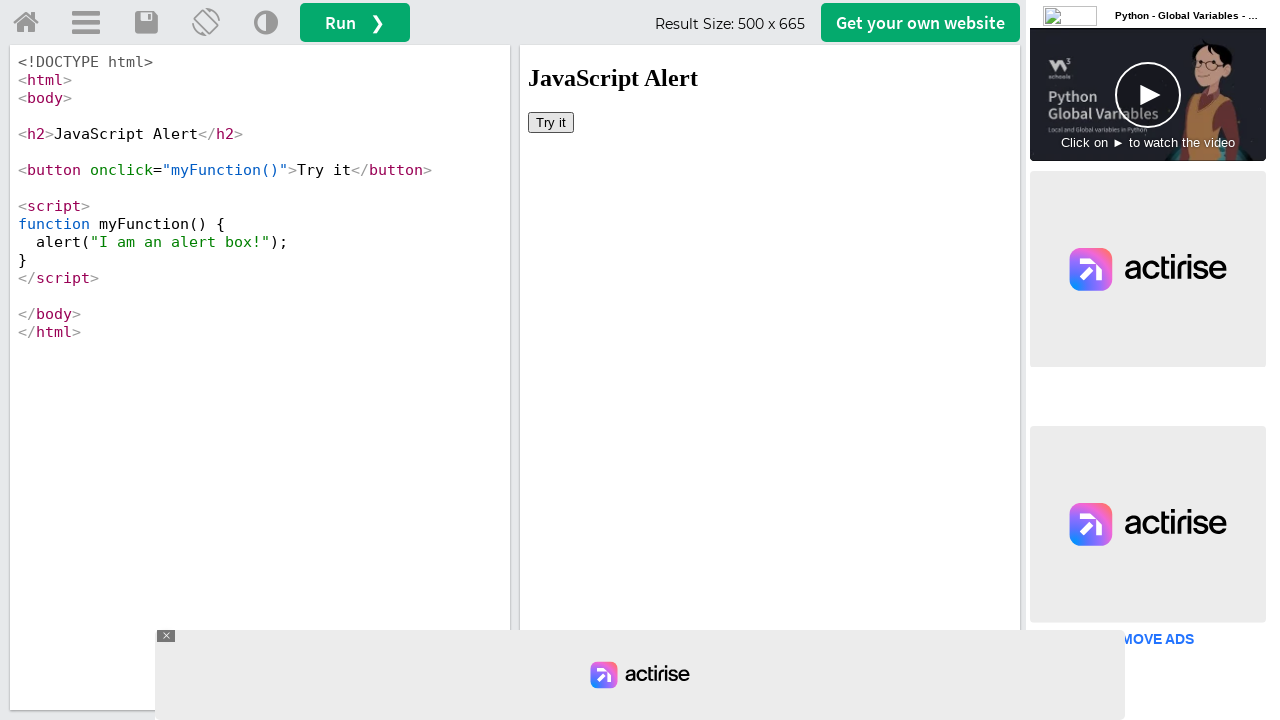

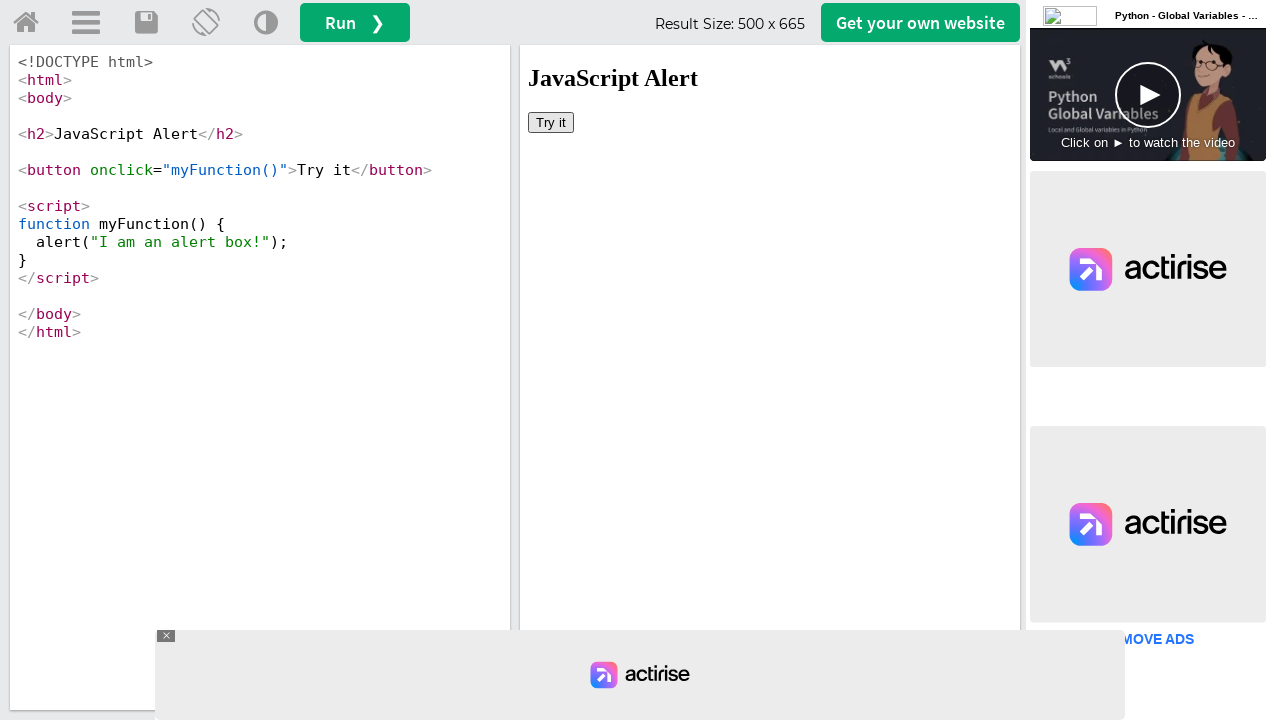